Tests footer contact links by scrolling to the footer section and clicking on contact links.

Starting URL: https://automationdemo.vercel.app/

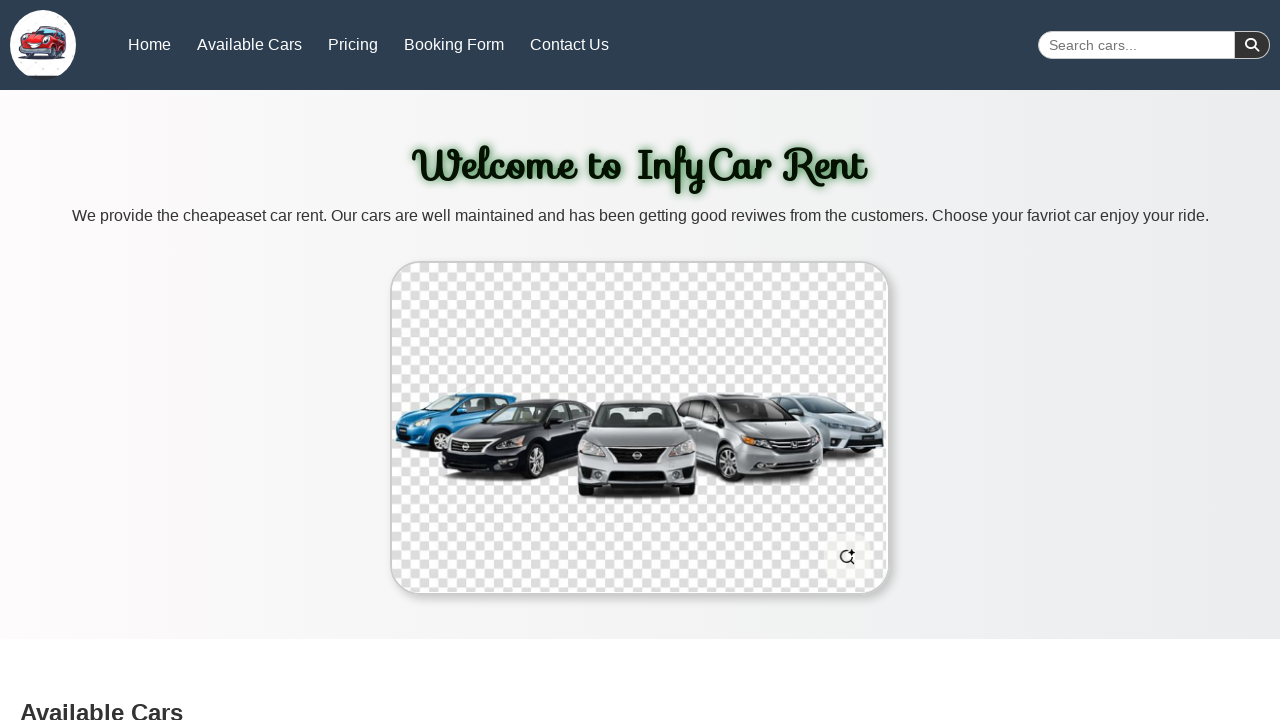

Waited 3 seconds for page to load
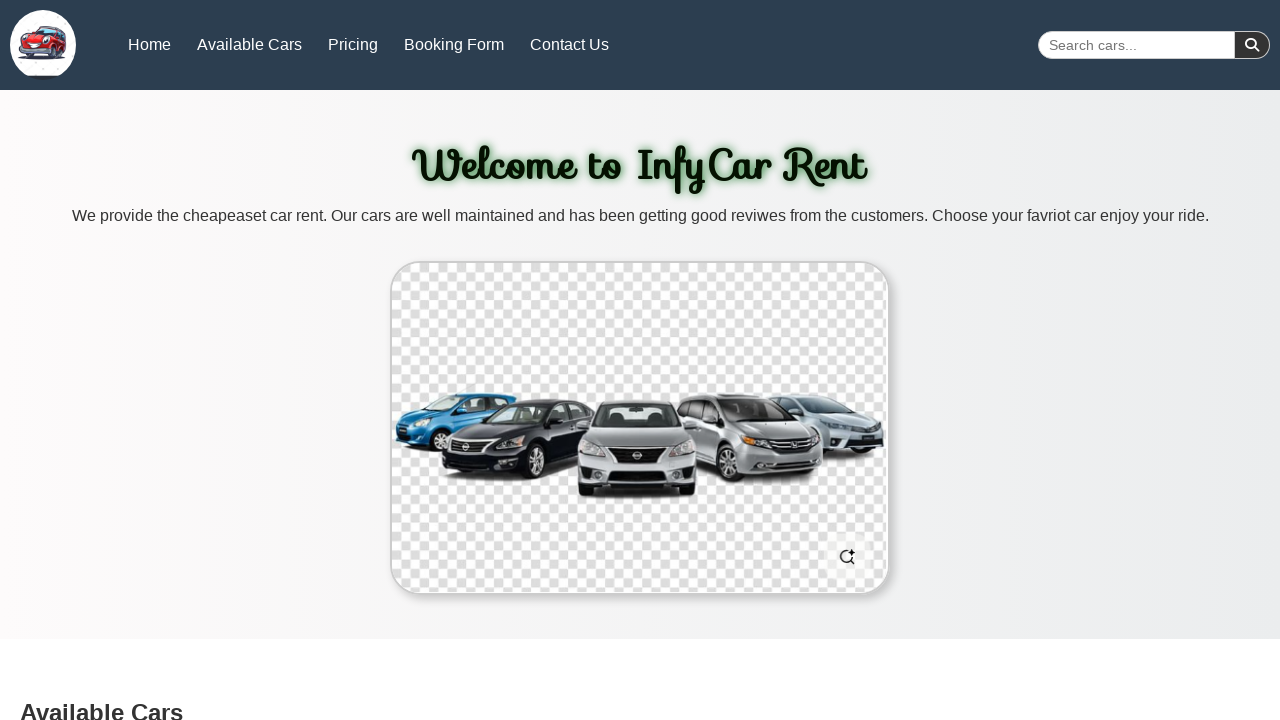

Scrolled to footer contact section
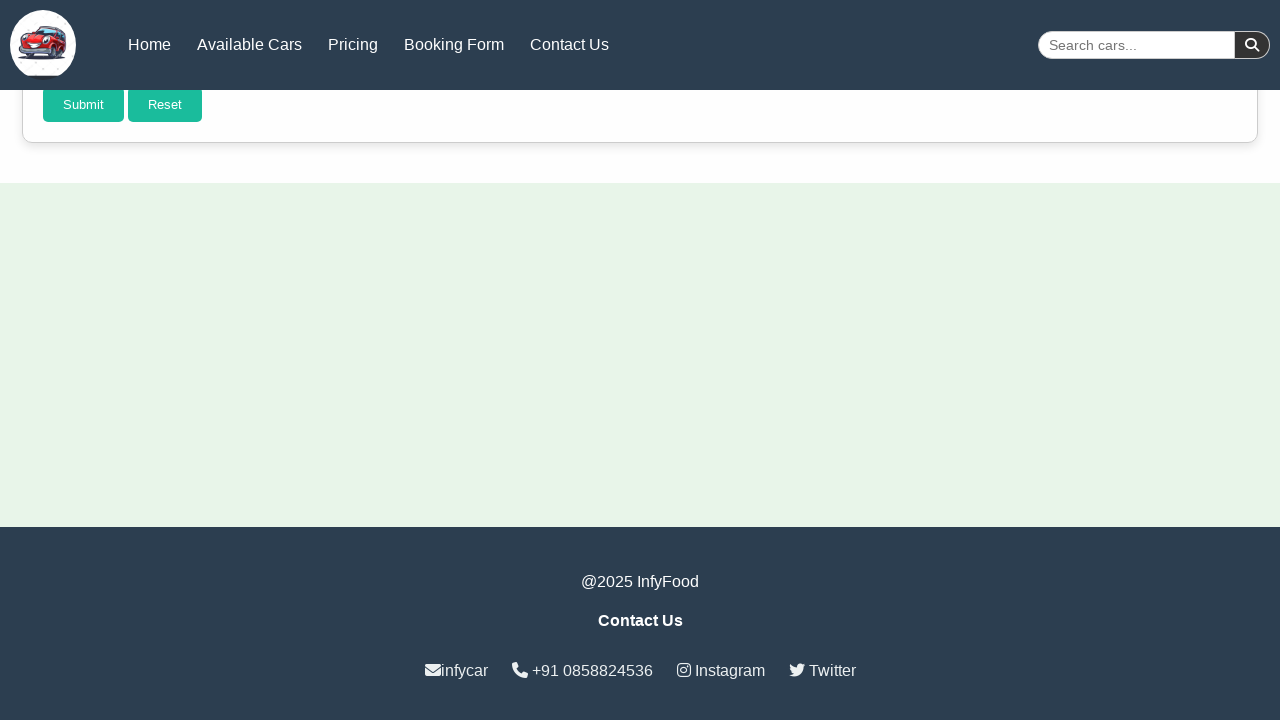

Verified footer heading contains 'Contact Us'
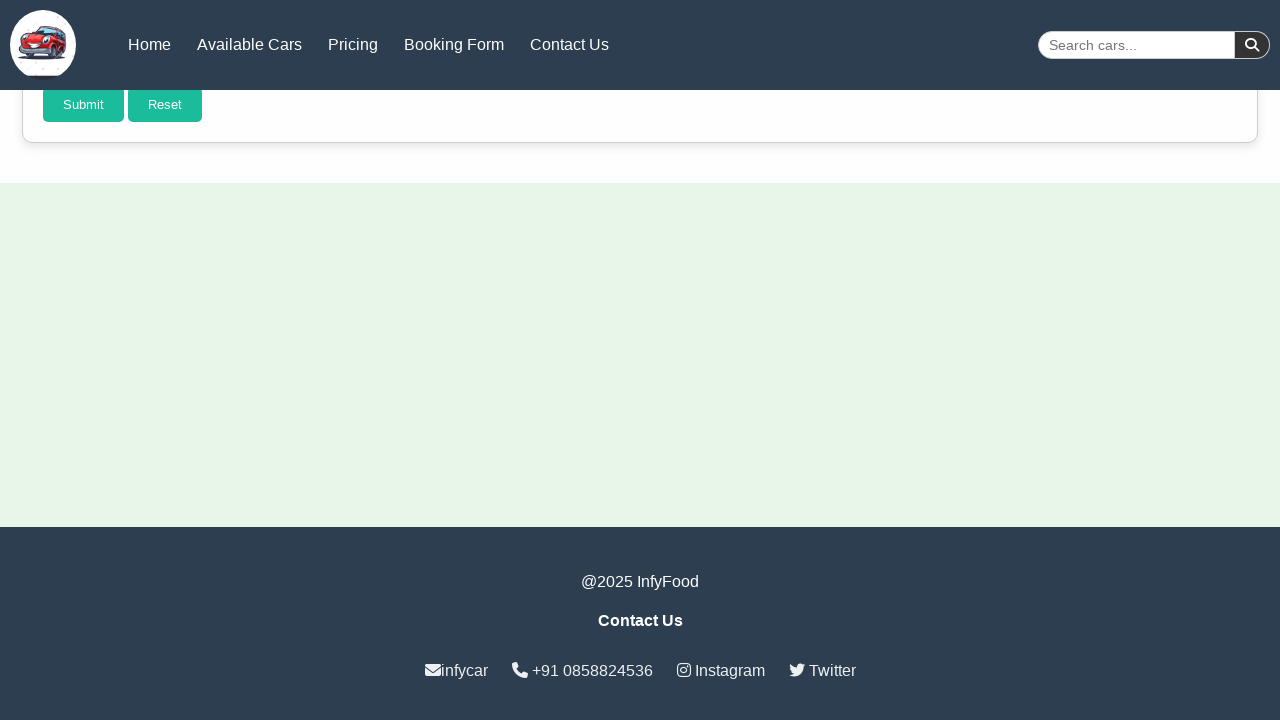

Verified footer text contains '@2025 InfyFood'
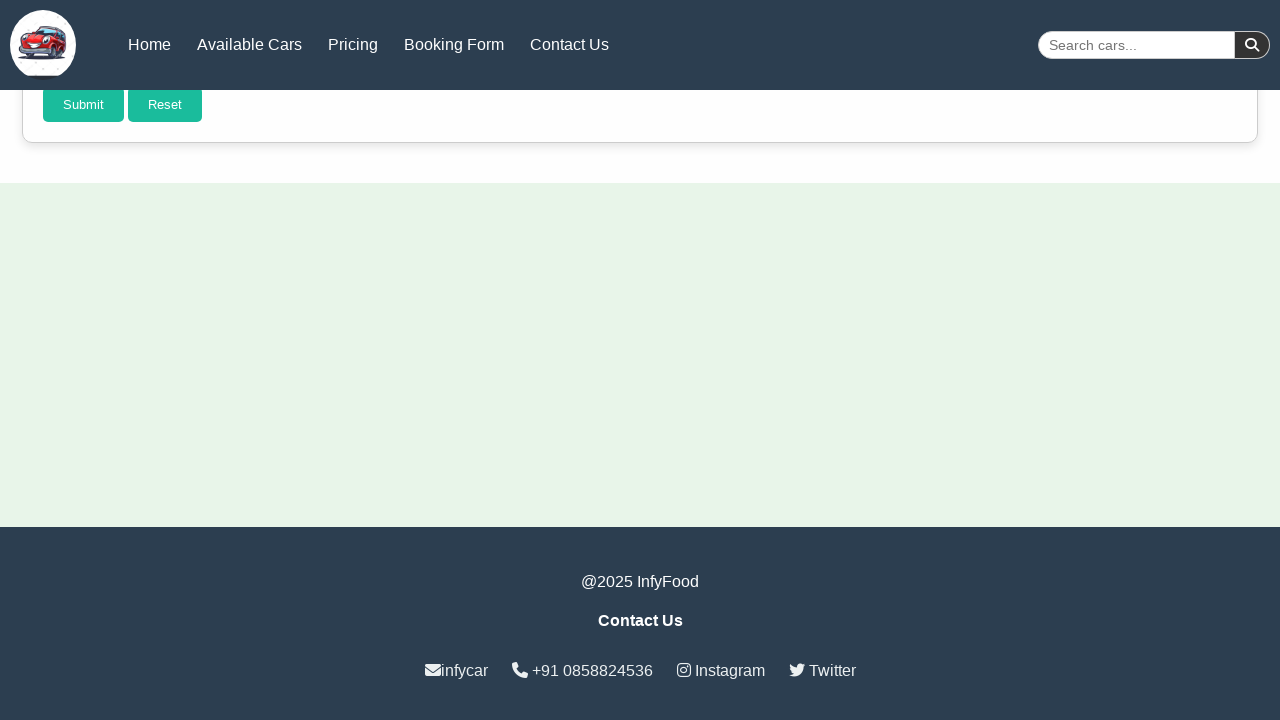

Verified footer contains exactly 4 contact links
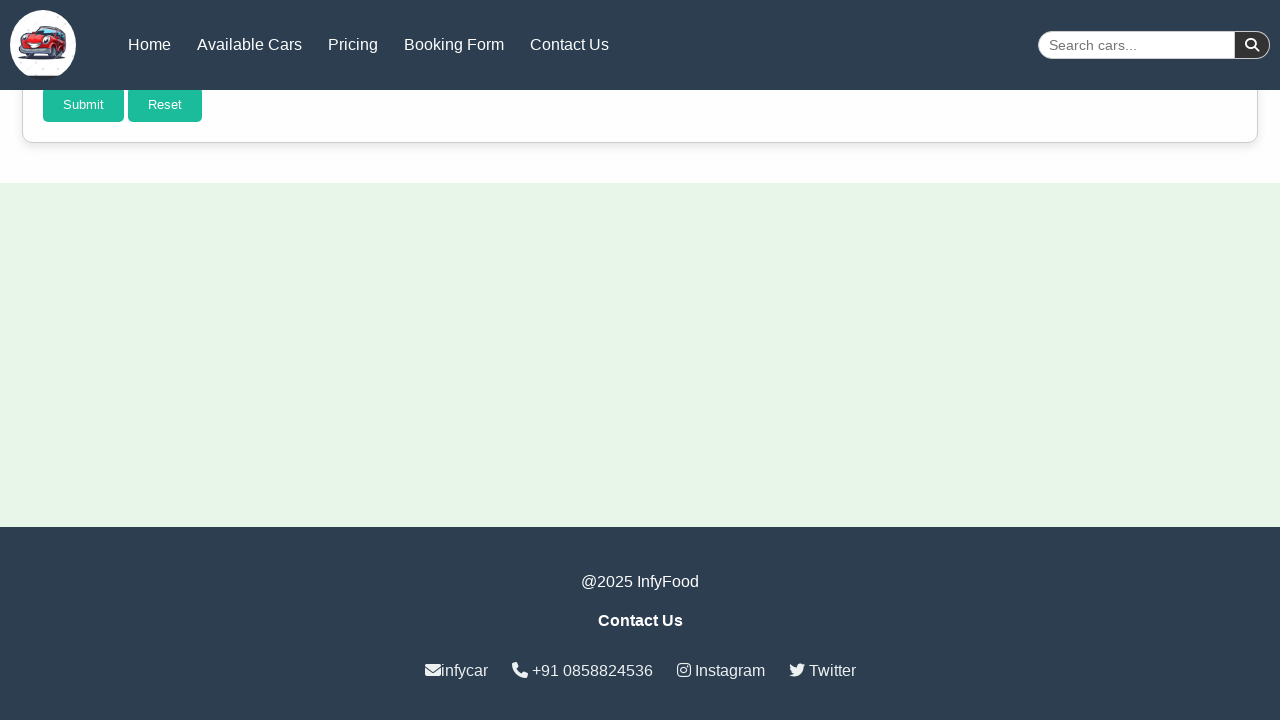

Clicked first contact link and handled dialog containing 'infycar' at (456, 671) on .footer-section a >> nth=0
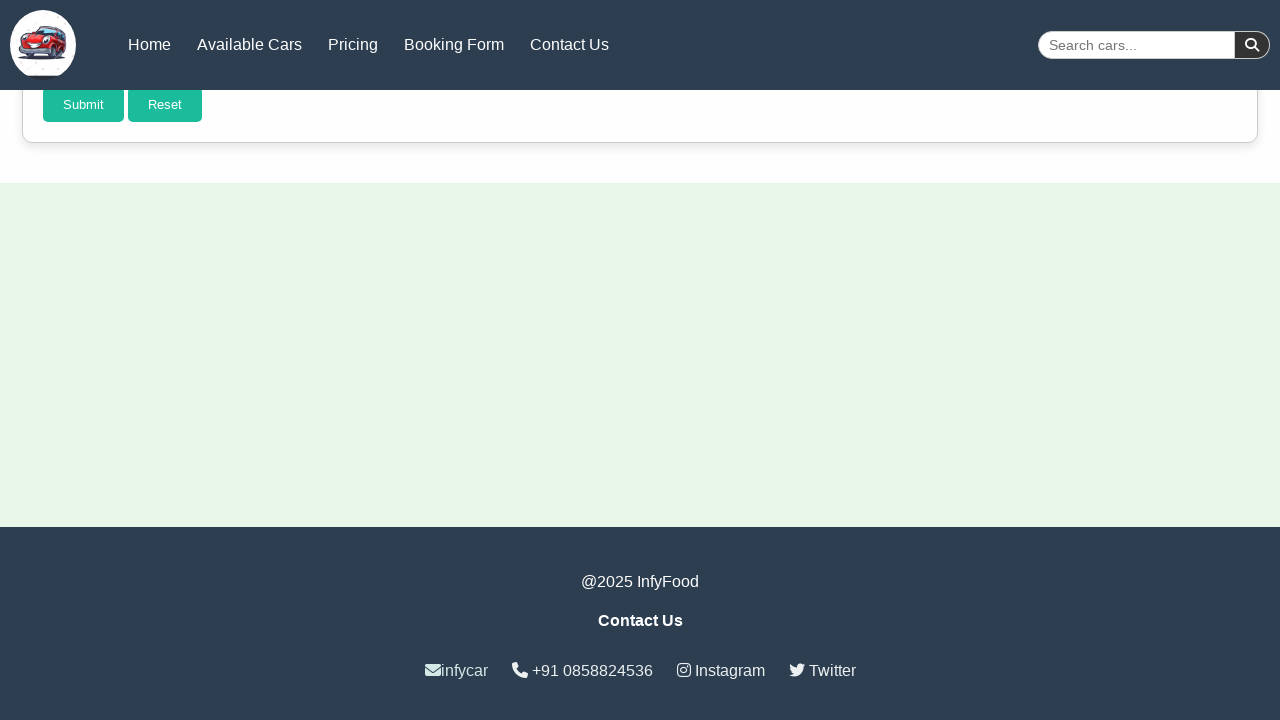

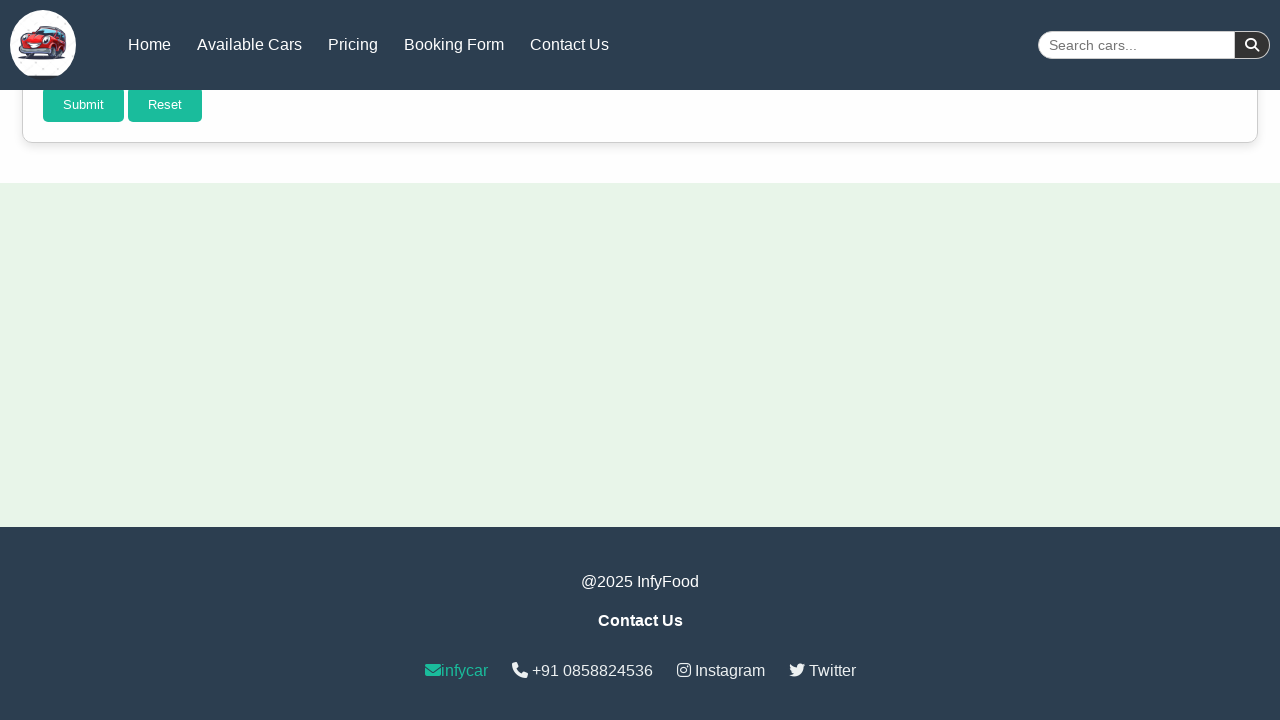